Tests the date picker functionality by selecting a specific month (September), year (2015), and day (16) from dropdown selectors and verifying the selected date.

Starting URL: https://demoqa.com/date-picker

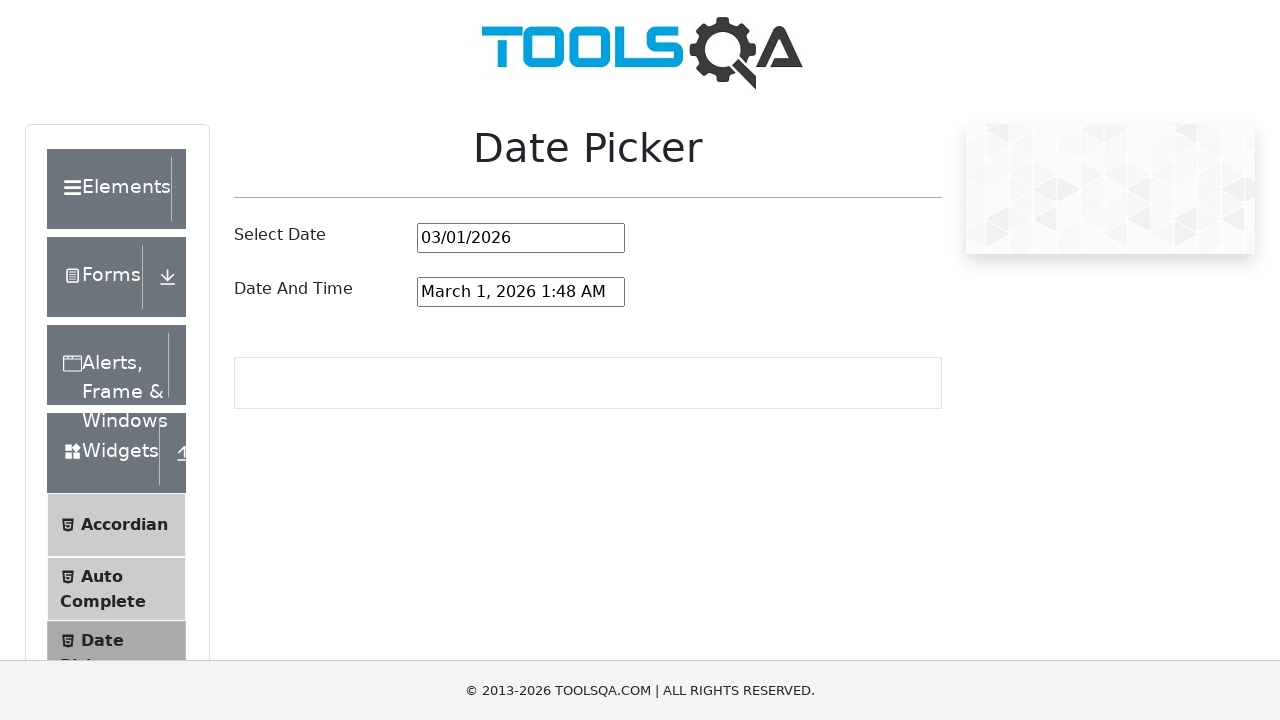

Clicked on date picker input field at (521, 238) on #datePickerMonthYearInput
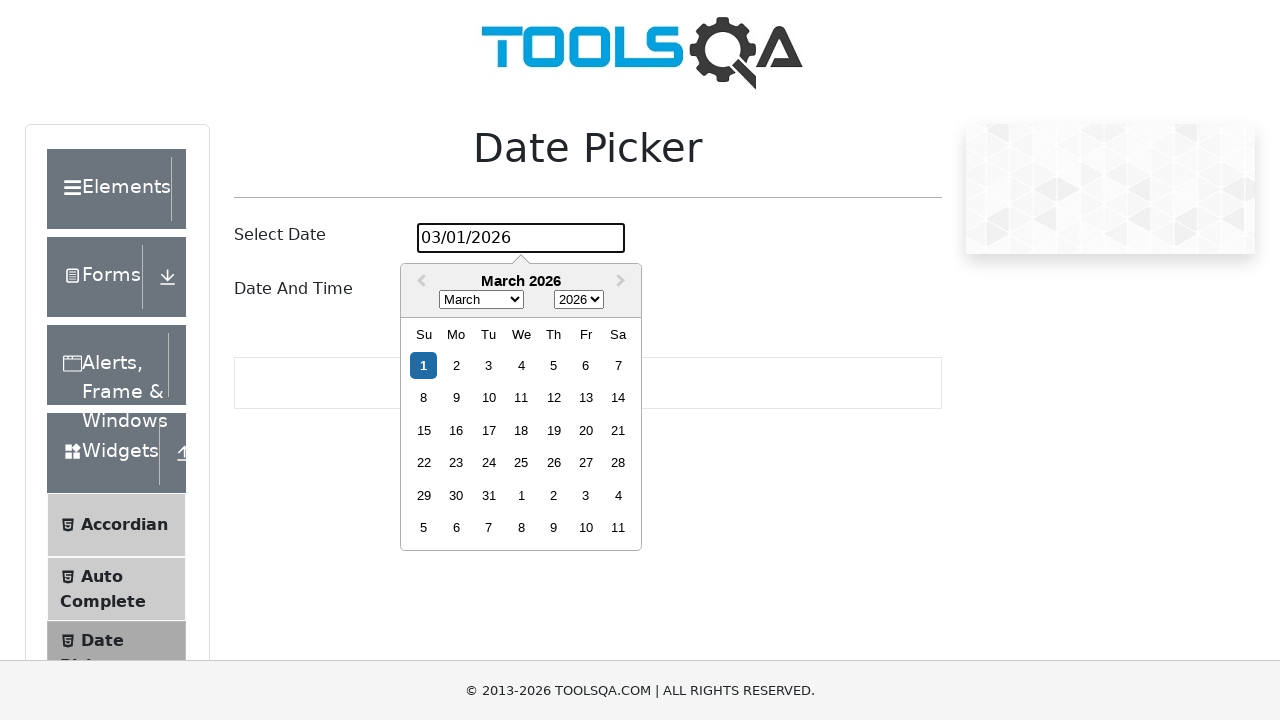

Selected September from month dropdown on .react-datepicker__month-select
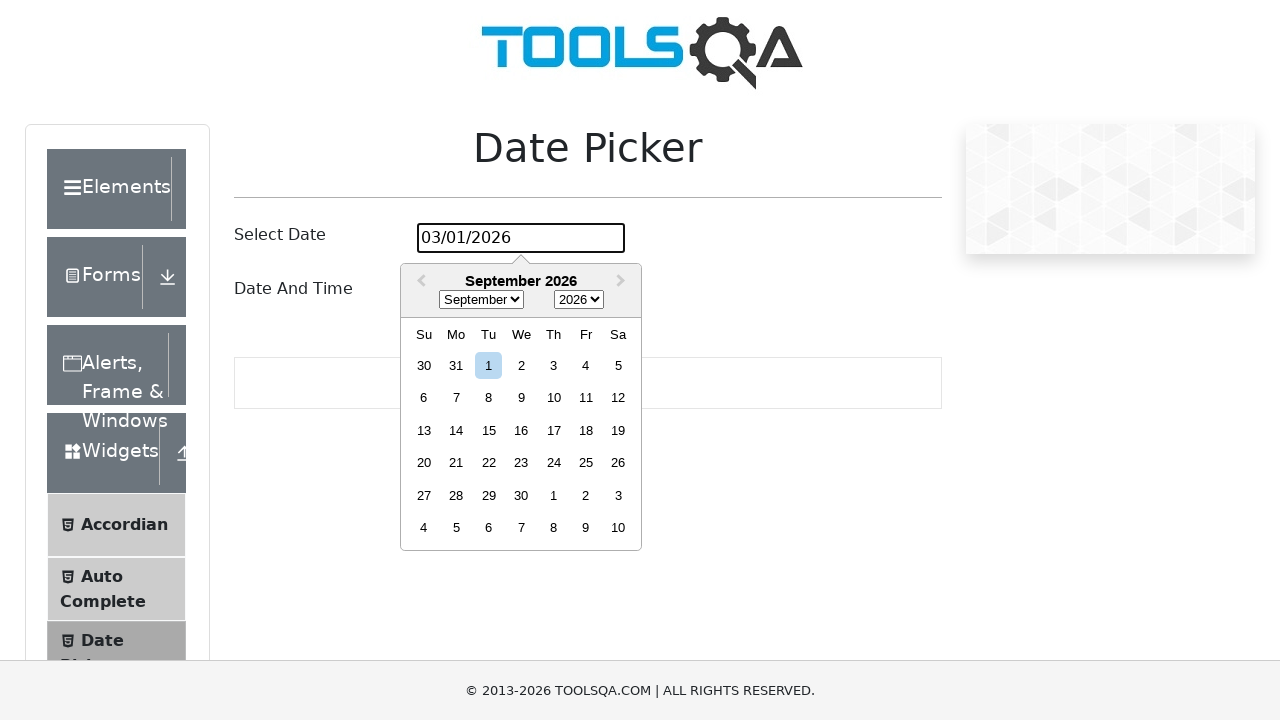

Selected 2015 from year dropdown on .react-datepicker__year-select
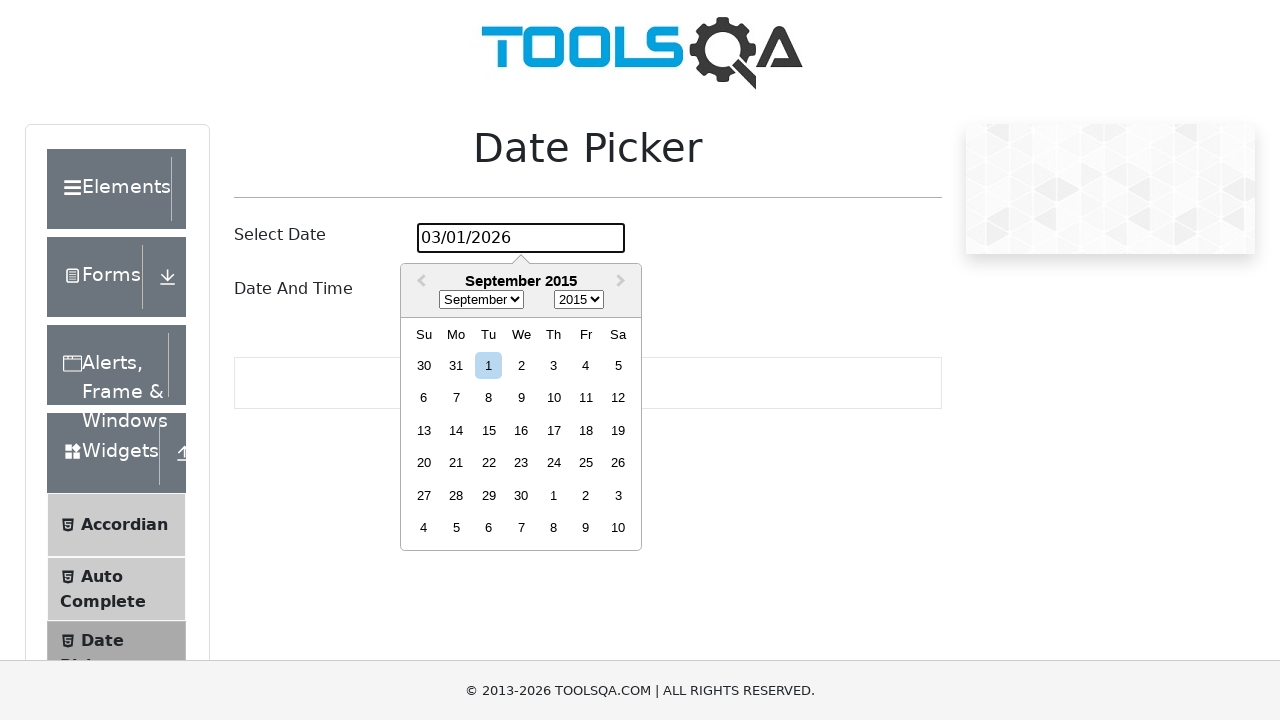

Clicked on day 16 at (521, 430) on .react-datepicker__day--016:not(.react-datepicker__day--outside-month)
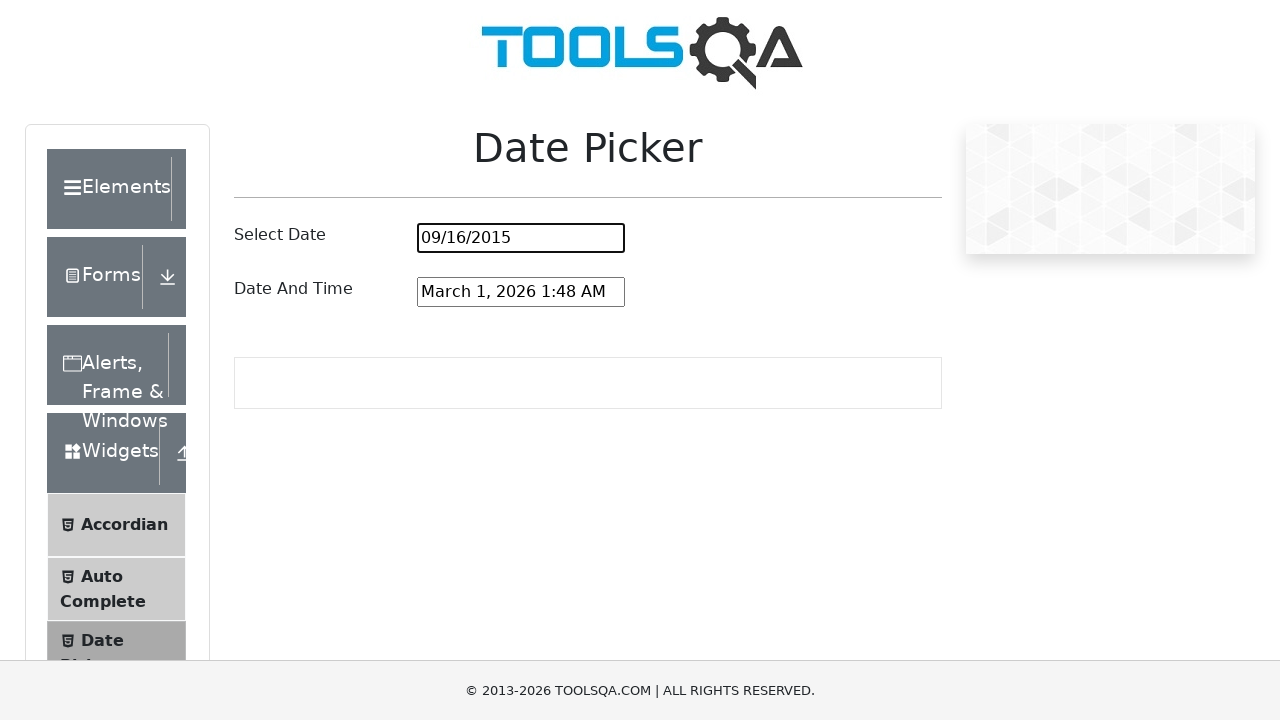

Verified that the selected date is 09/16/2015
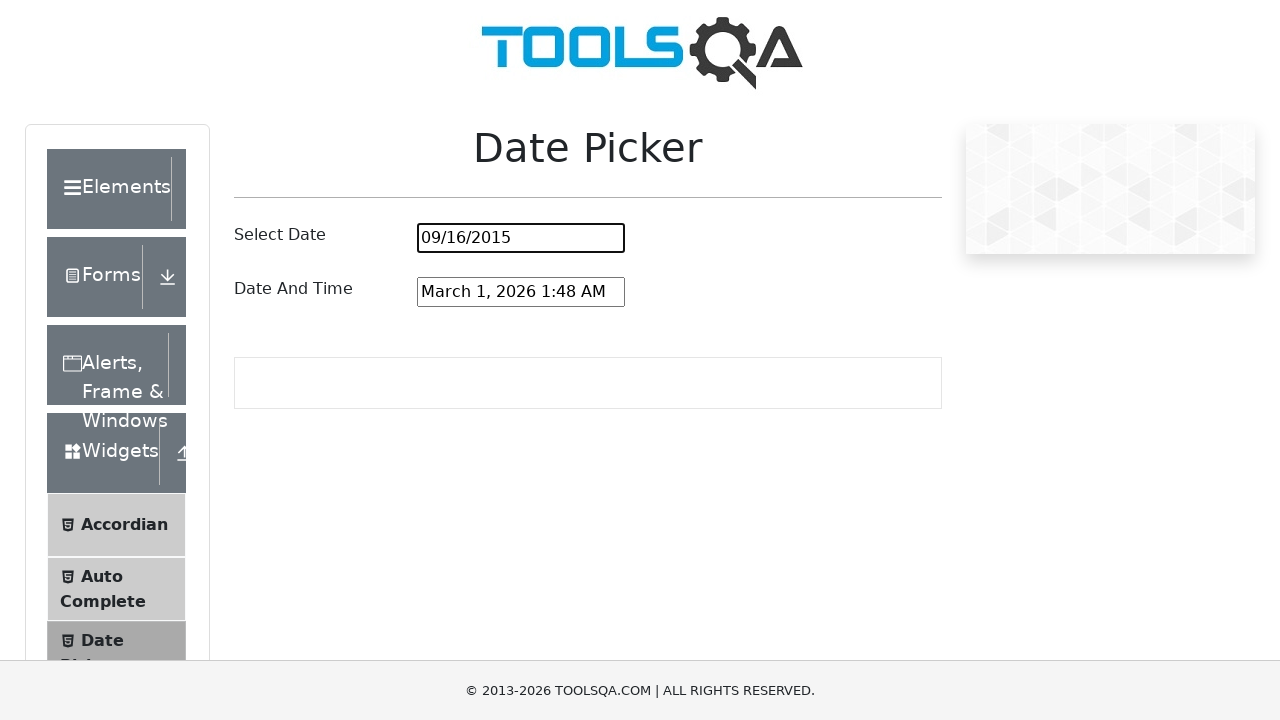

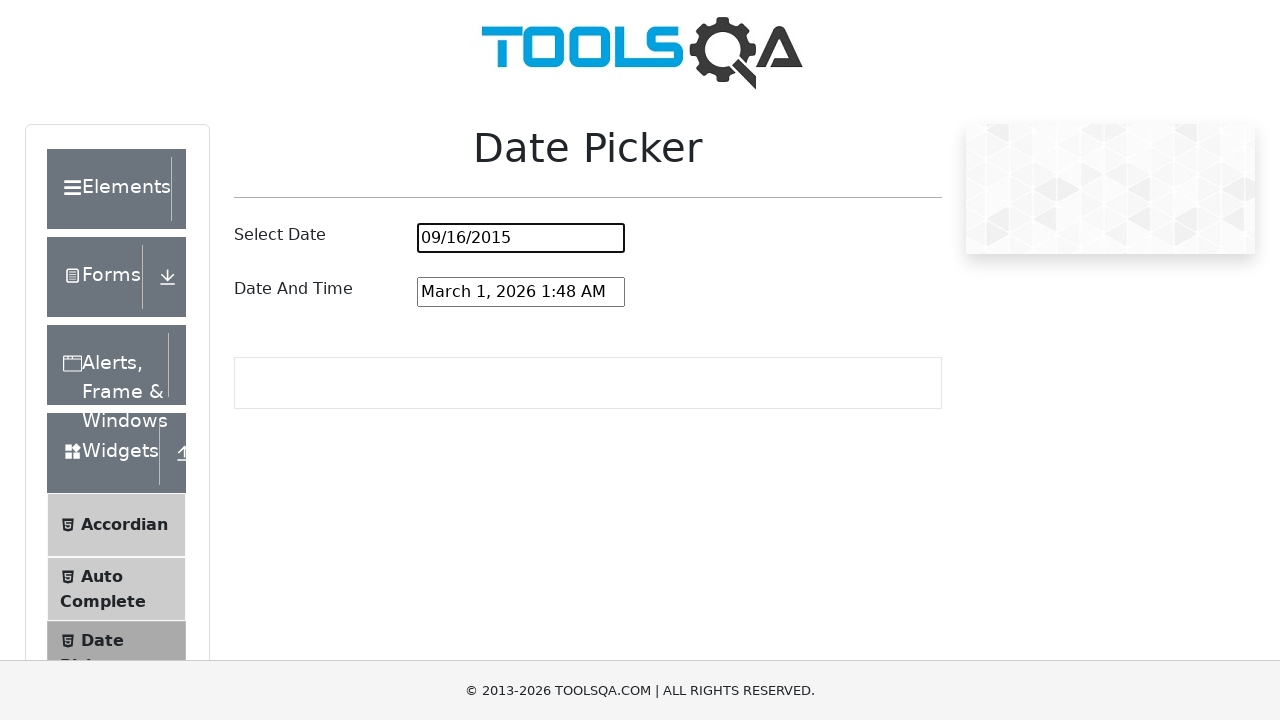